Tests the Art Lebedev website by navigating to the tools/inventar section, opening the idea matrix, and searching for an idea to verify search functionality works.

Starting URL: https://www.artlebedev.ru/

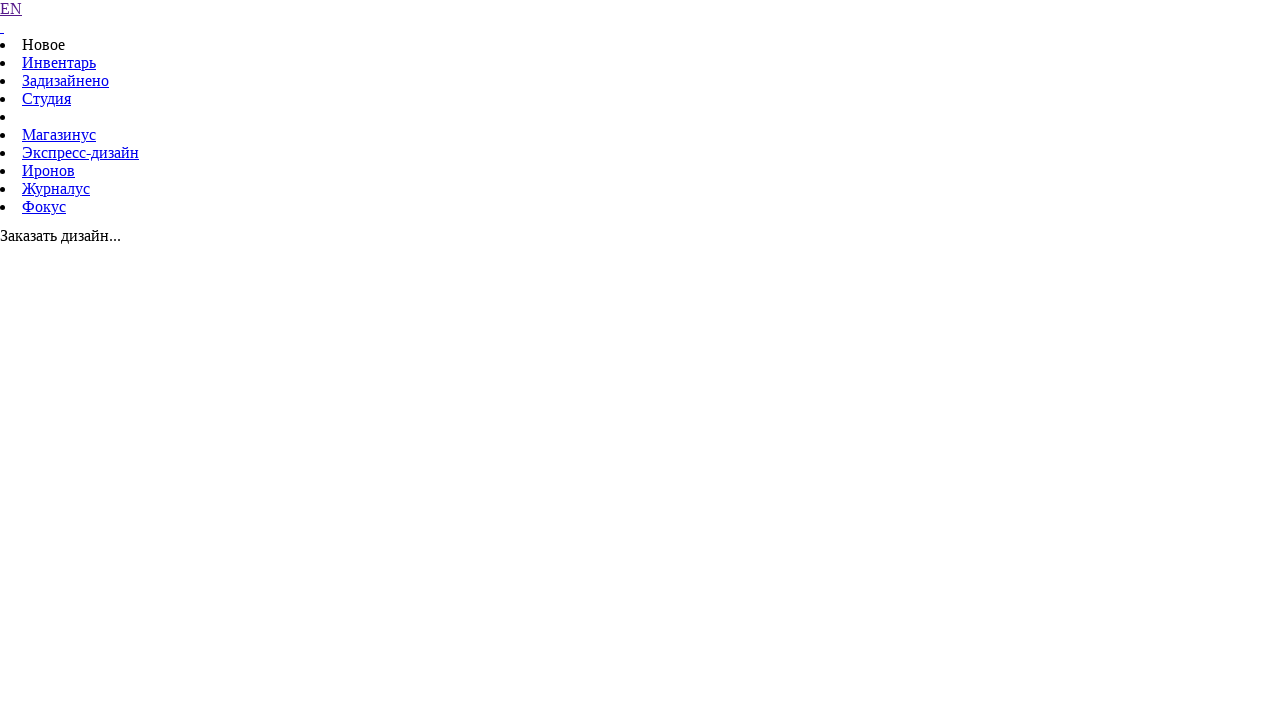

Clicked on Tools/Inventar link at (59, 62) on a[href='/tools/']
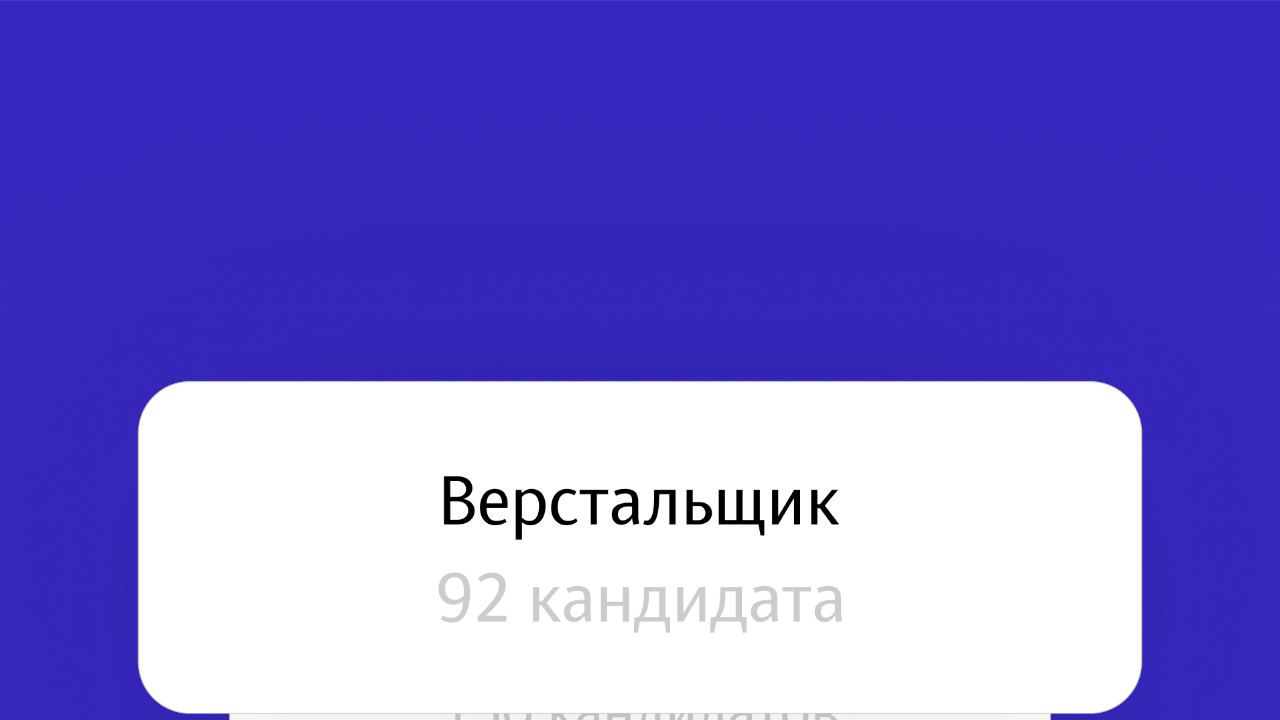

Idea matrix item selector loaded
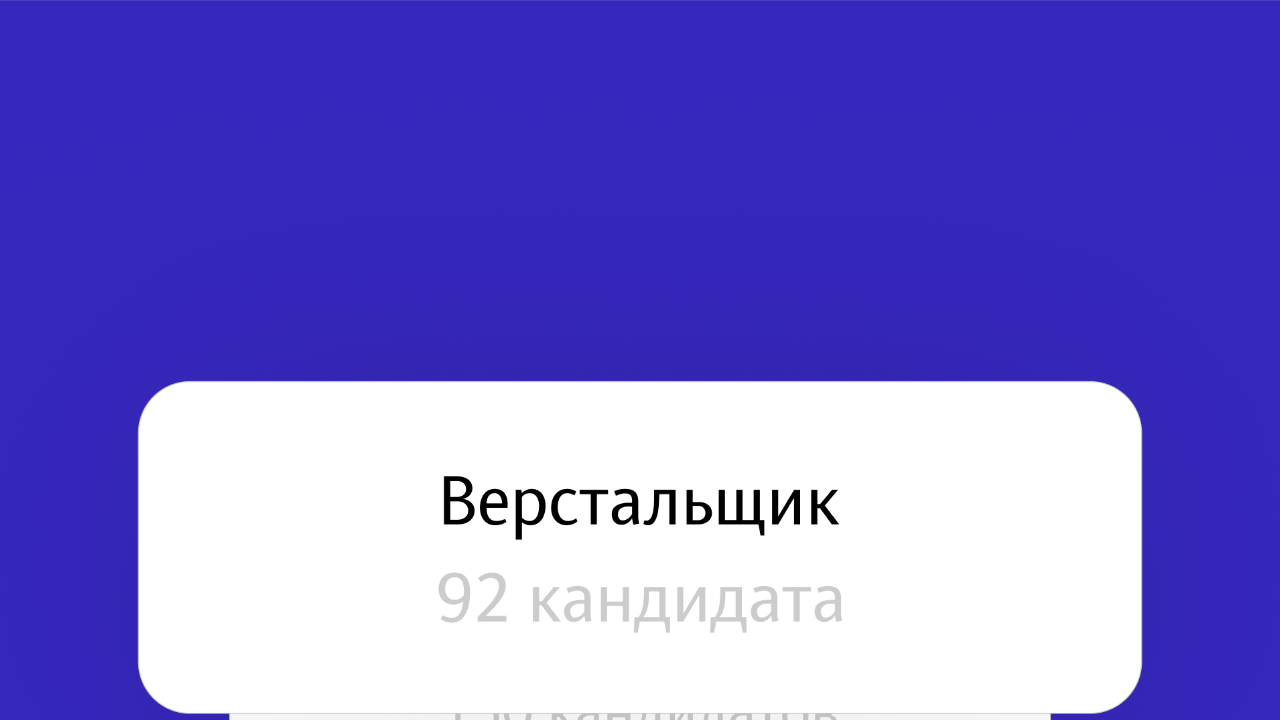

Clicked on idea matrix title at (640, 361) on a#item-matrix div.descr div.title
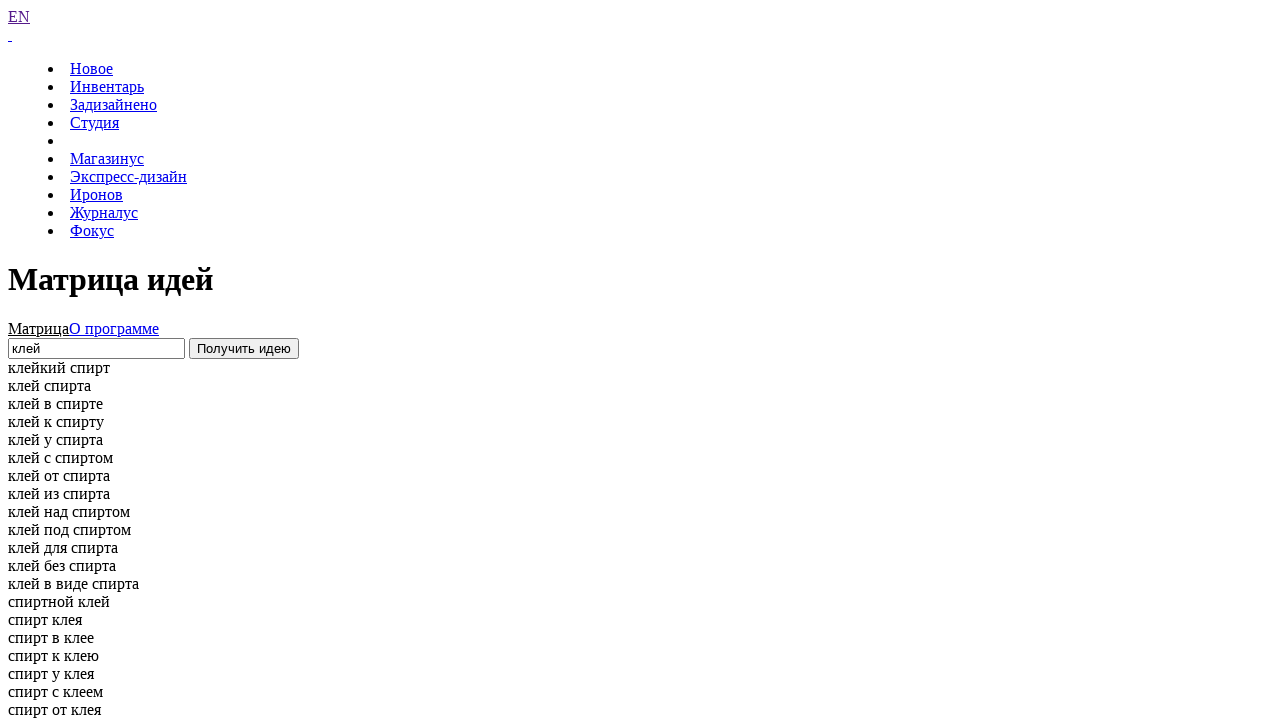

Cleared search input field on input.input
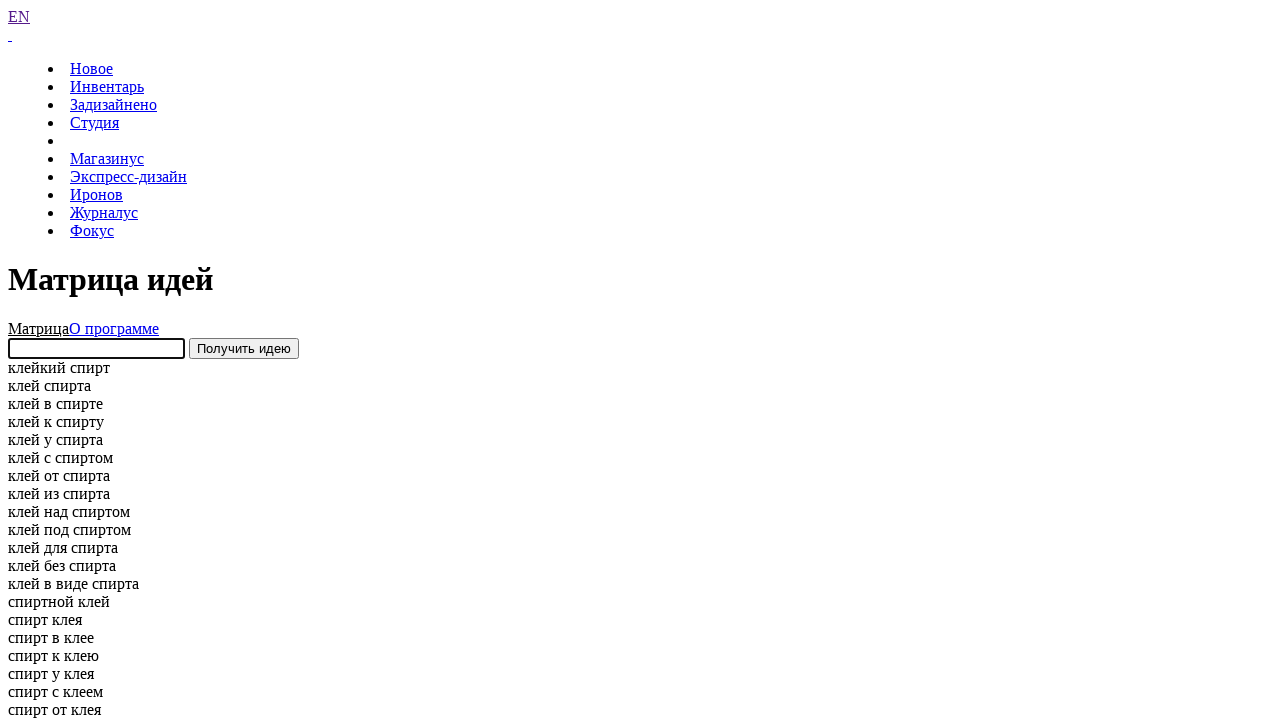

Filled search field with 'дизайн' on input.input
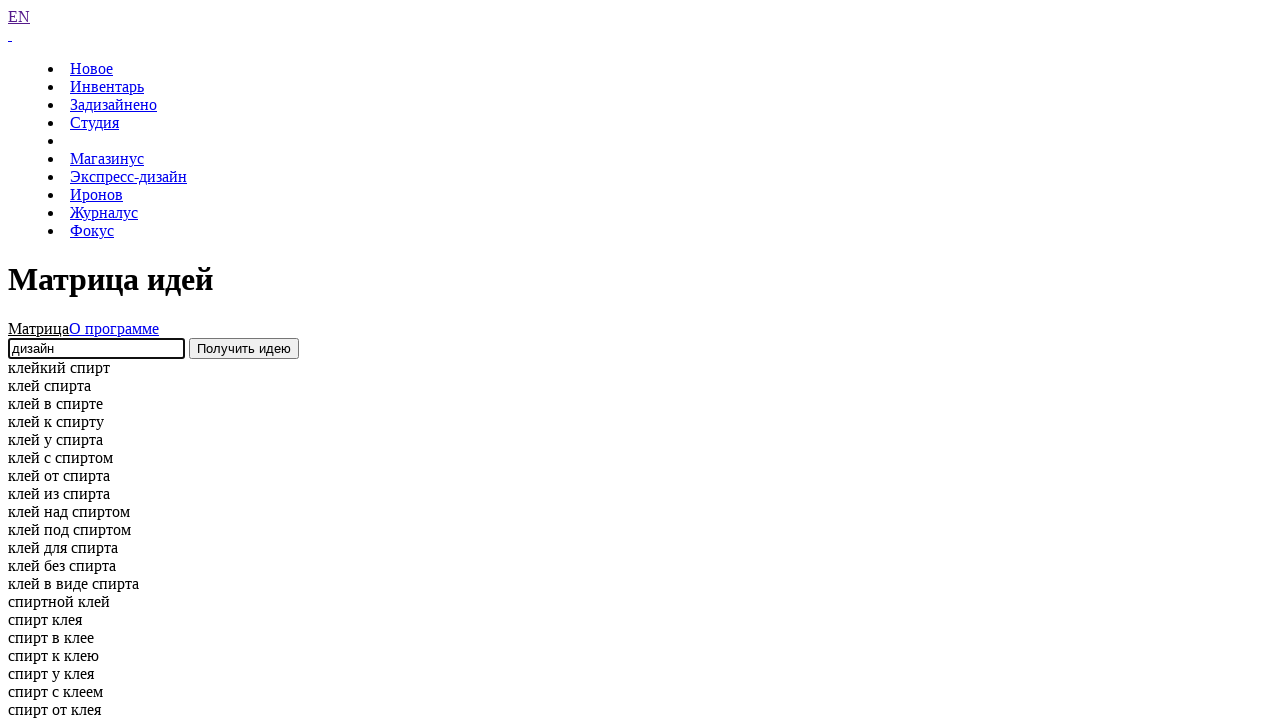

Pressed Enter to search for ideas on input.input
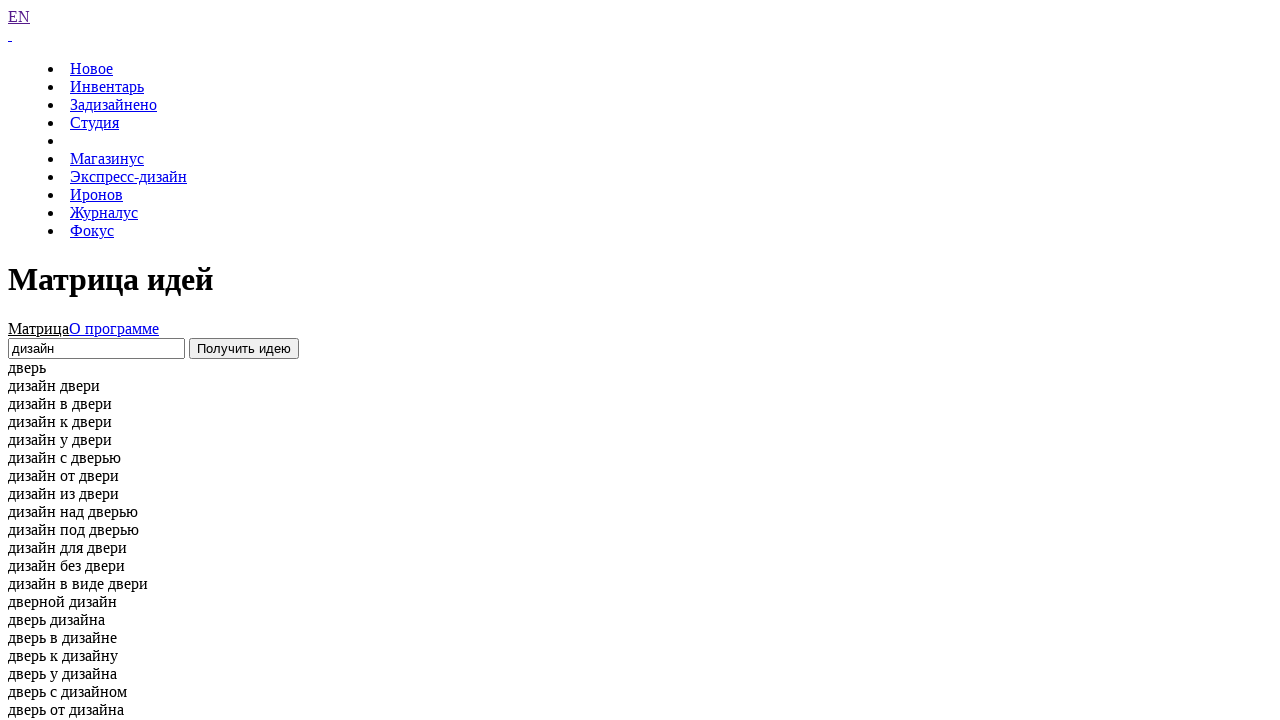

Search results loaded successfully
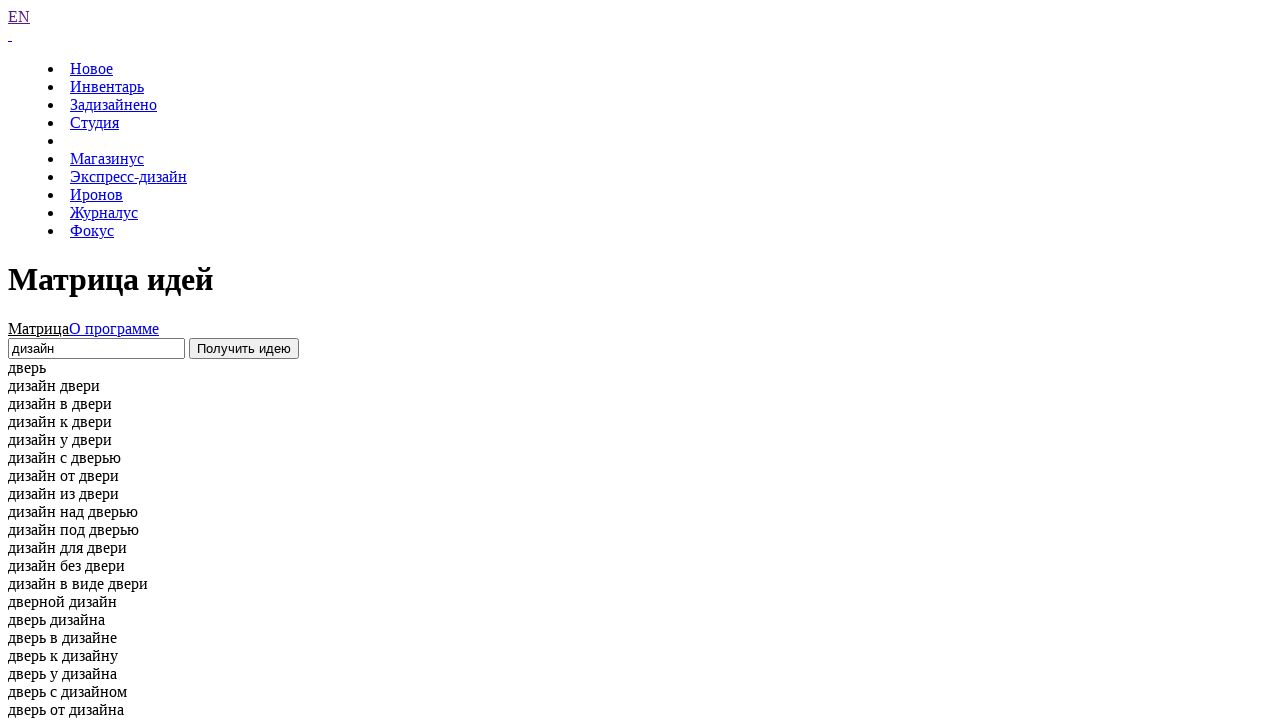

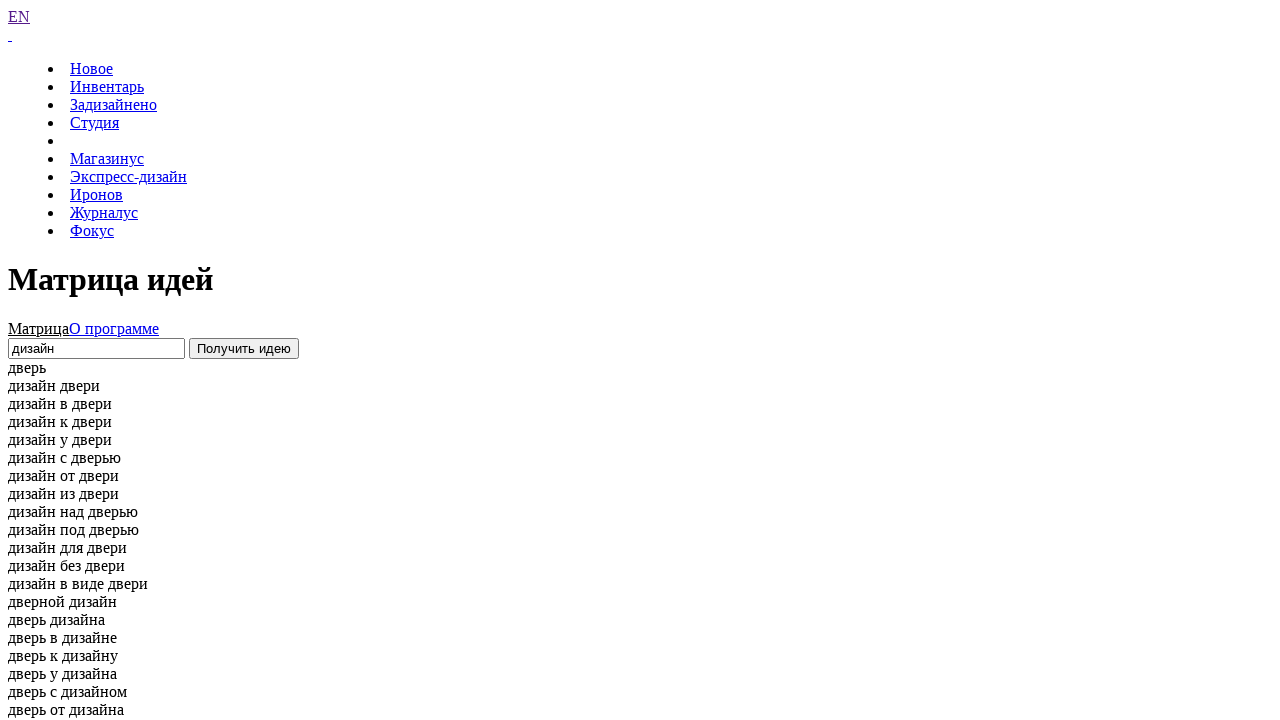